Tests JavaScript prompt alert functionality by clicking a button to trigger a prompt dialog, entering text into it, accepting the alert, and verifying the result message is displayed.

Starting URL: https://training-support.net/webelements/alerts

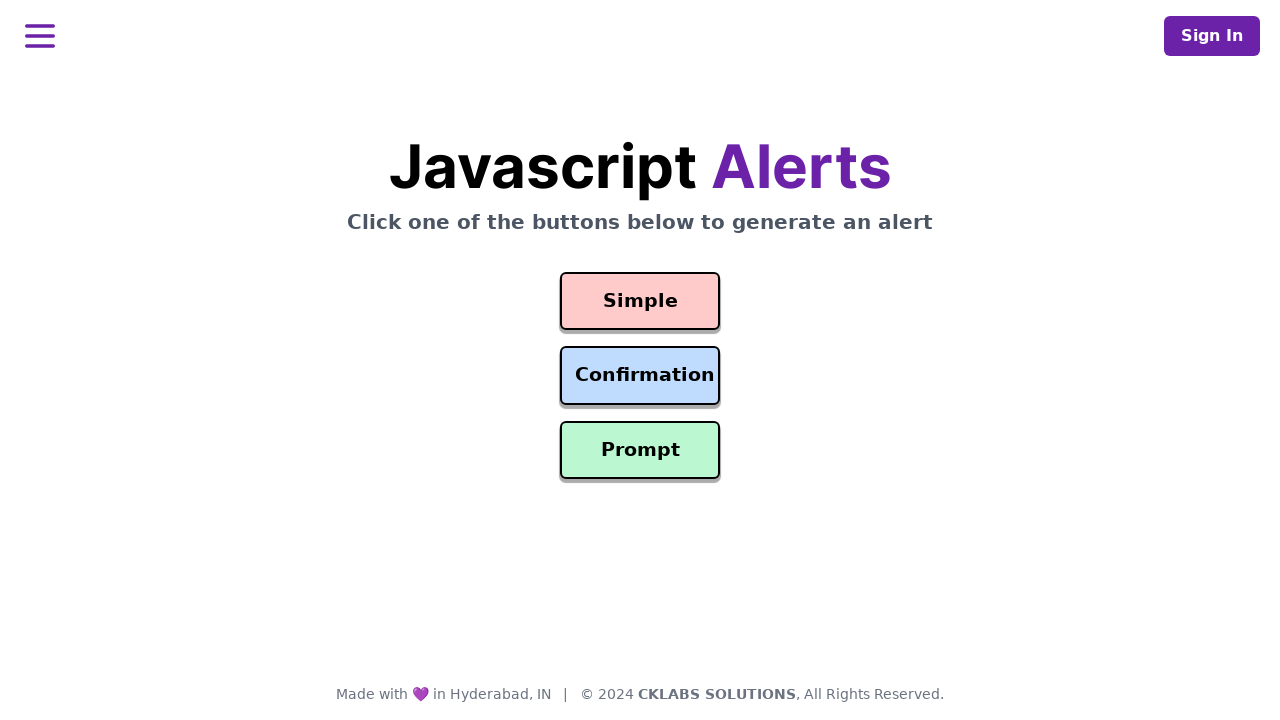

Set up dialog handler to accept prompt with 'Awesome!' text
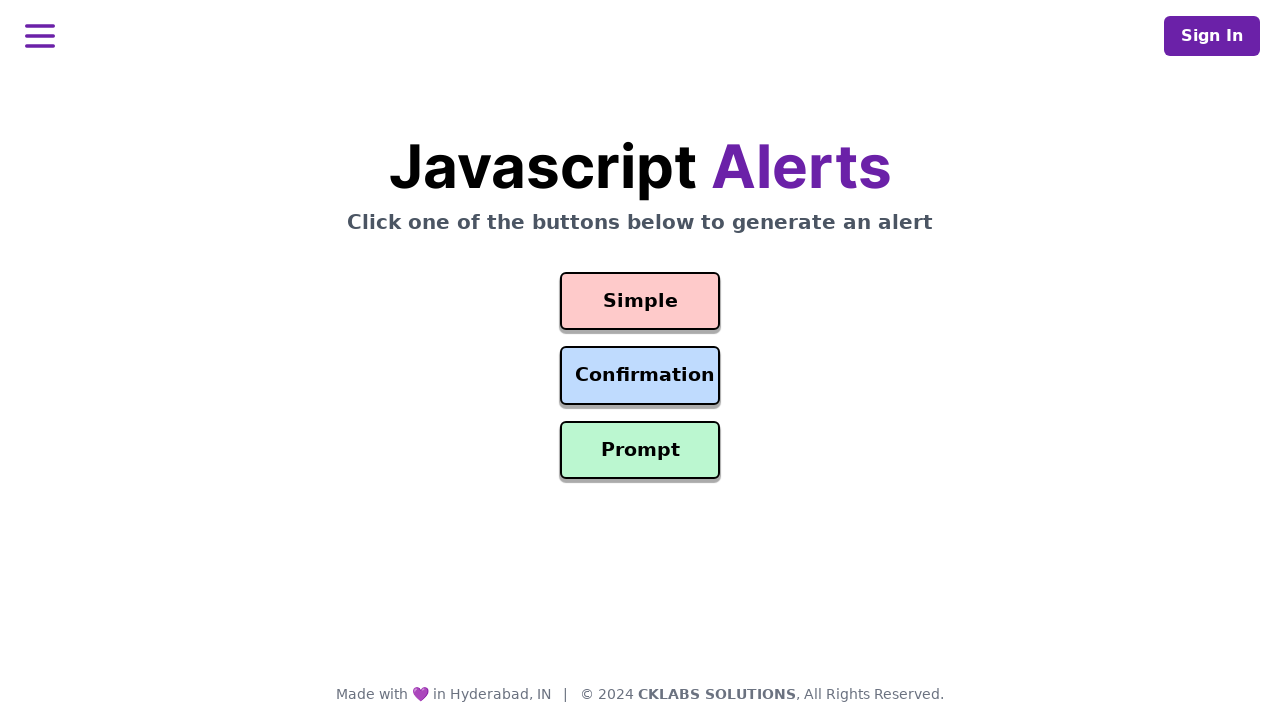

Clicked prompt button to trigger alert dialog at (640, 450) on #prompt
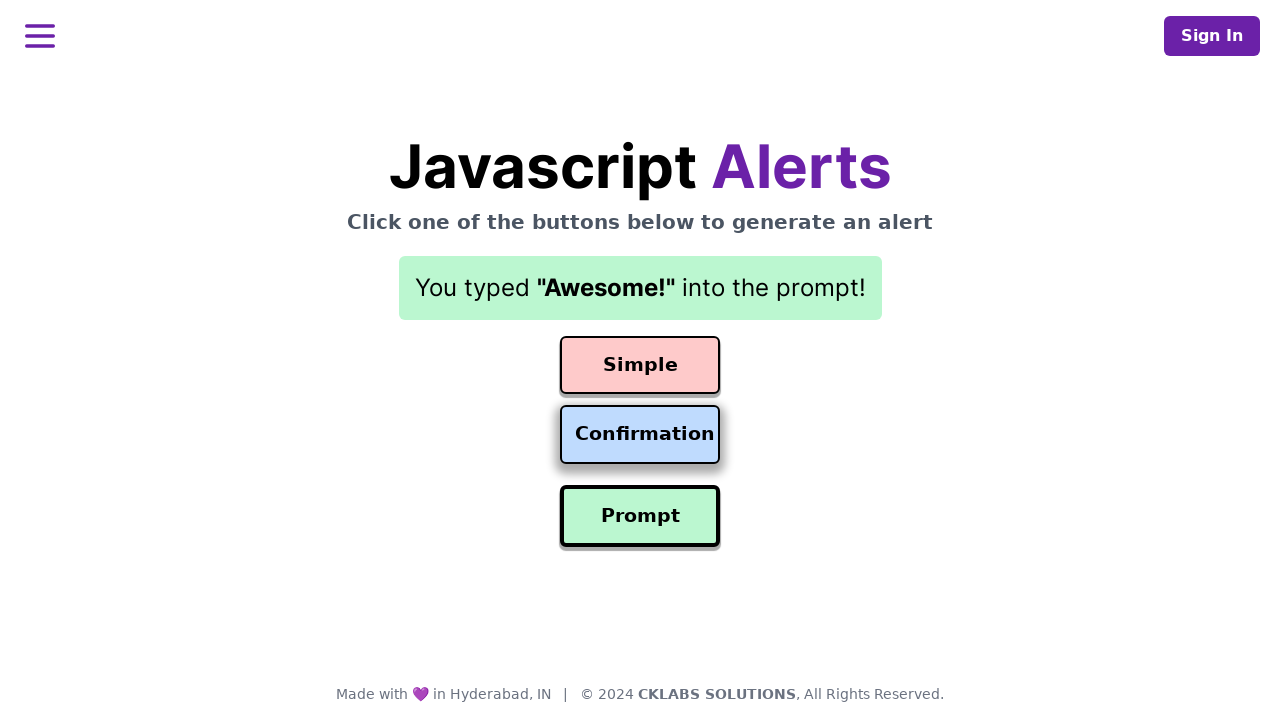

Result element appeared after prompt dialog was handled
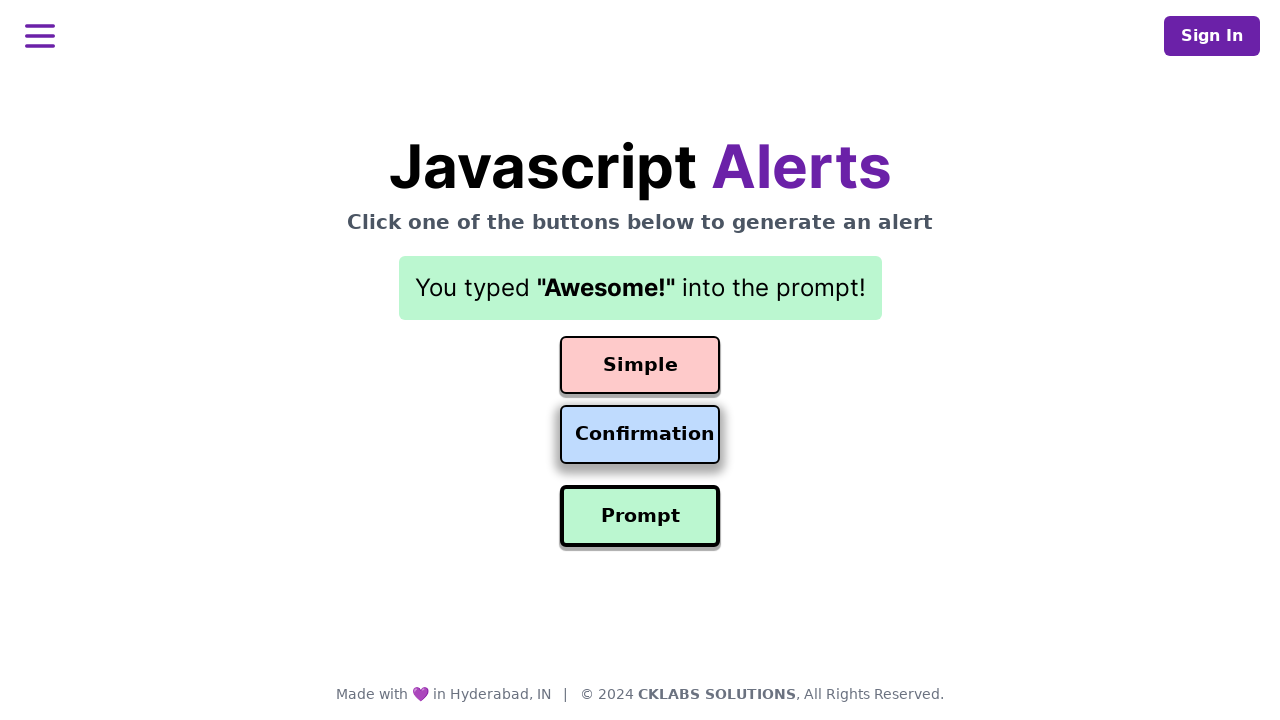

Retrieved result text: 'You typed "Awesome!" into the prompt!'
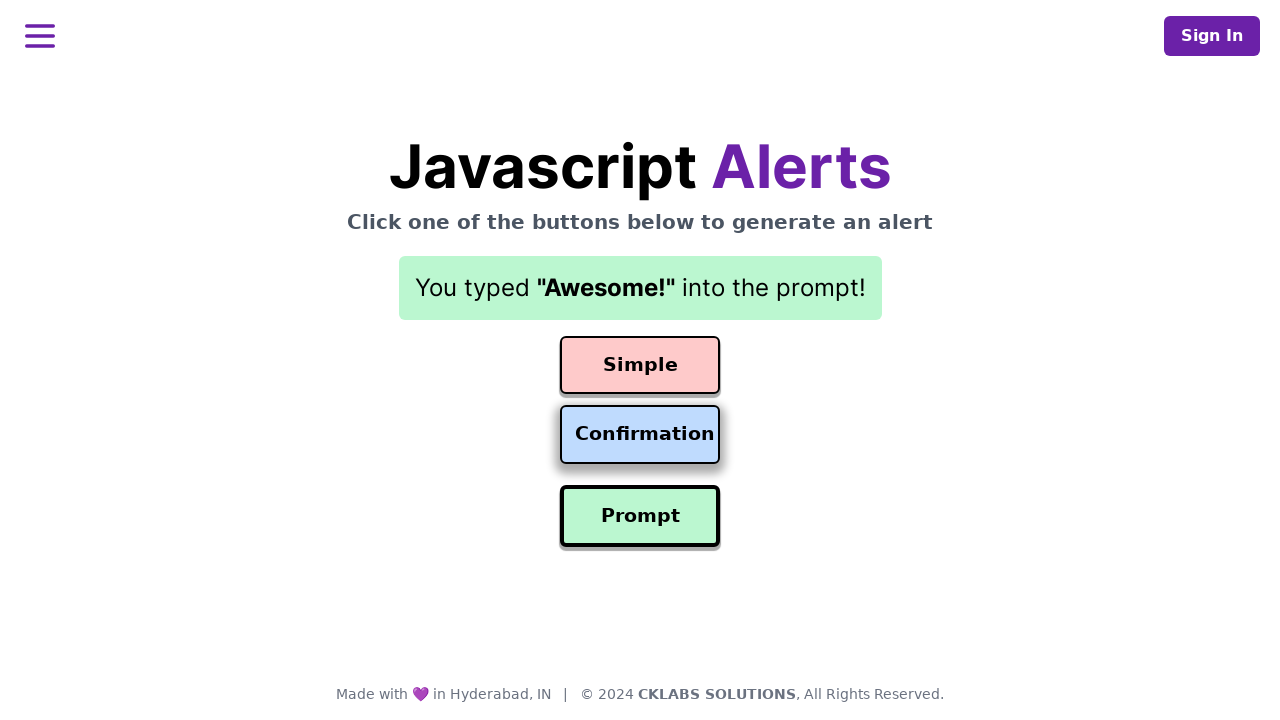

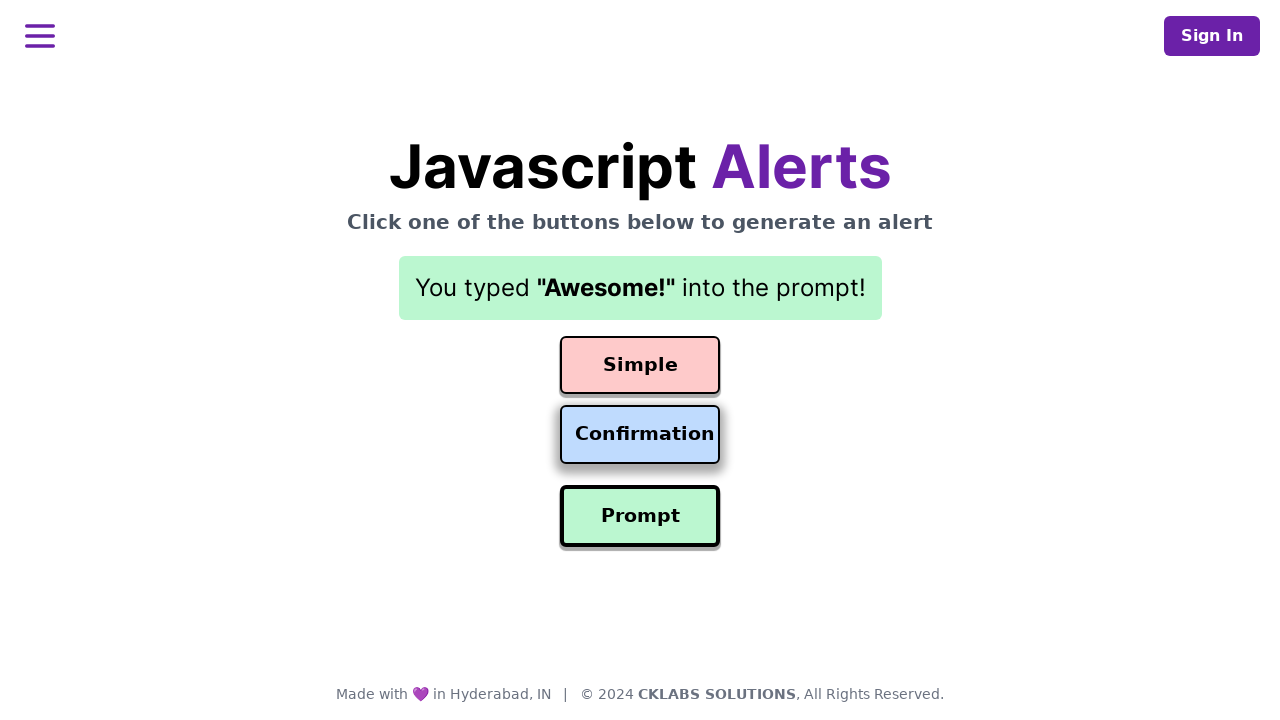